Tests a practice form submission by filling in name, email, selecting options from dropdown and radio buttons, entering a date, and submitting the form to verify successful submission.

Starting URL: https://rahulshettyacademy.com/angularpractice/

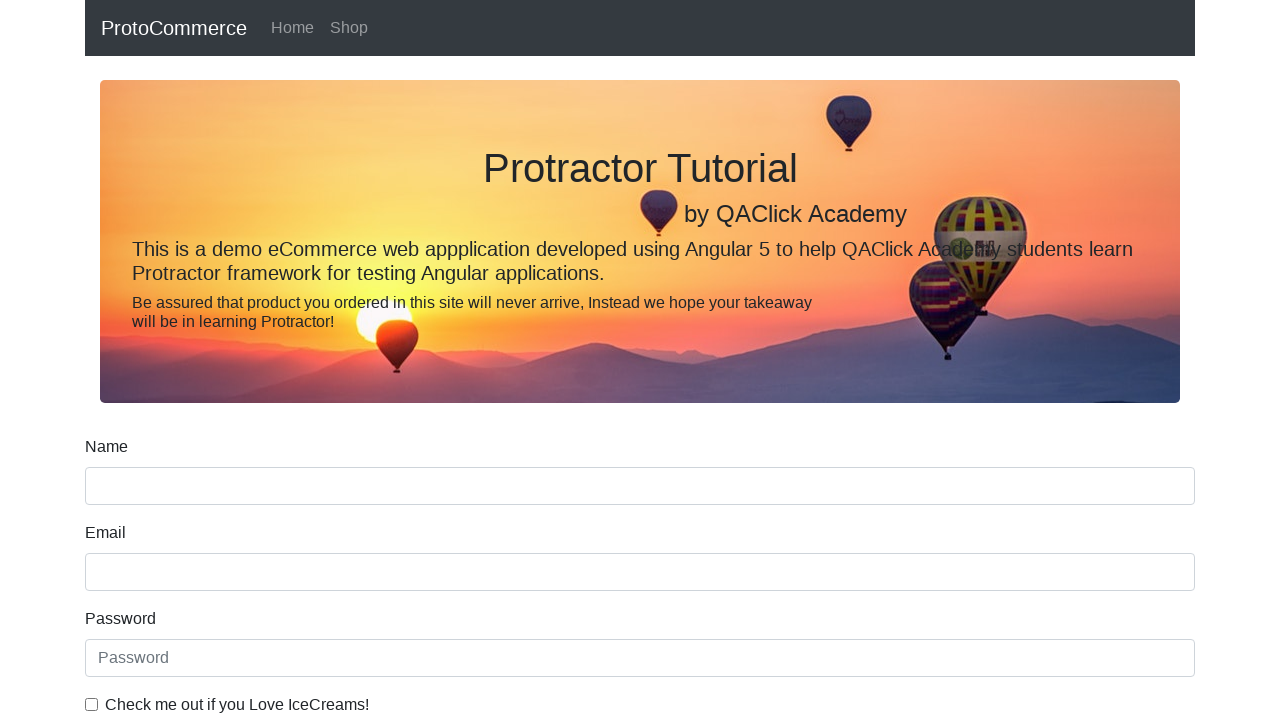

Filled name field with 'Tejas' on input[name='name']
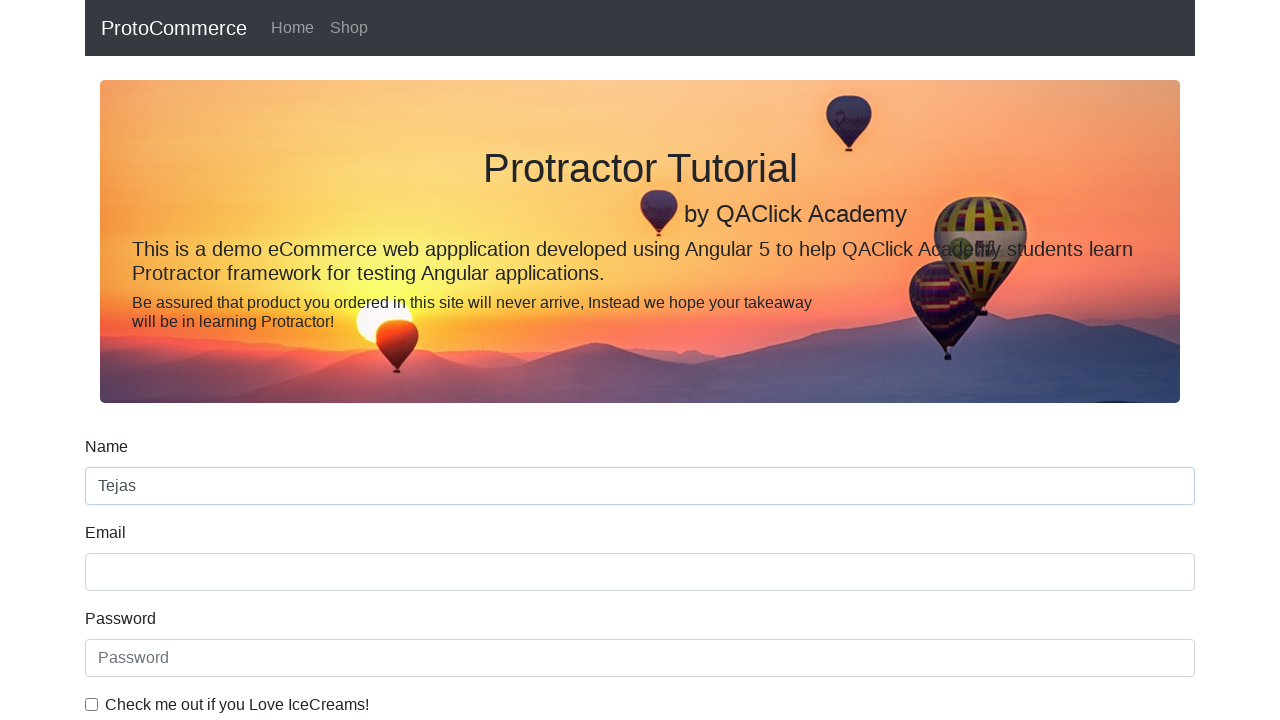

Filled email field with 'tejas01@gmail.com' on input[name='email']
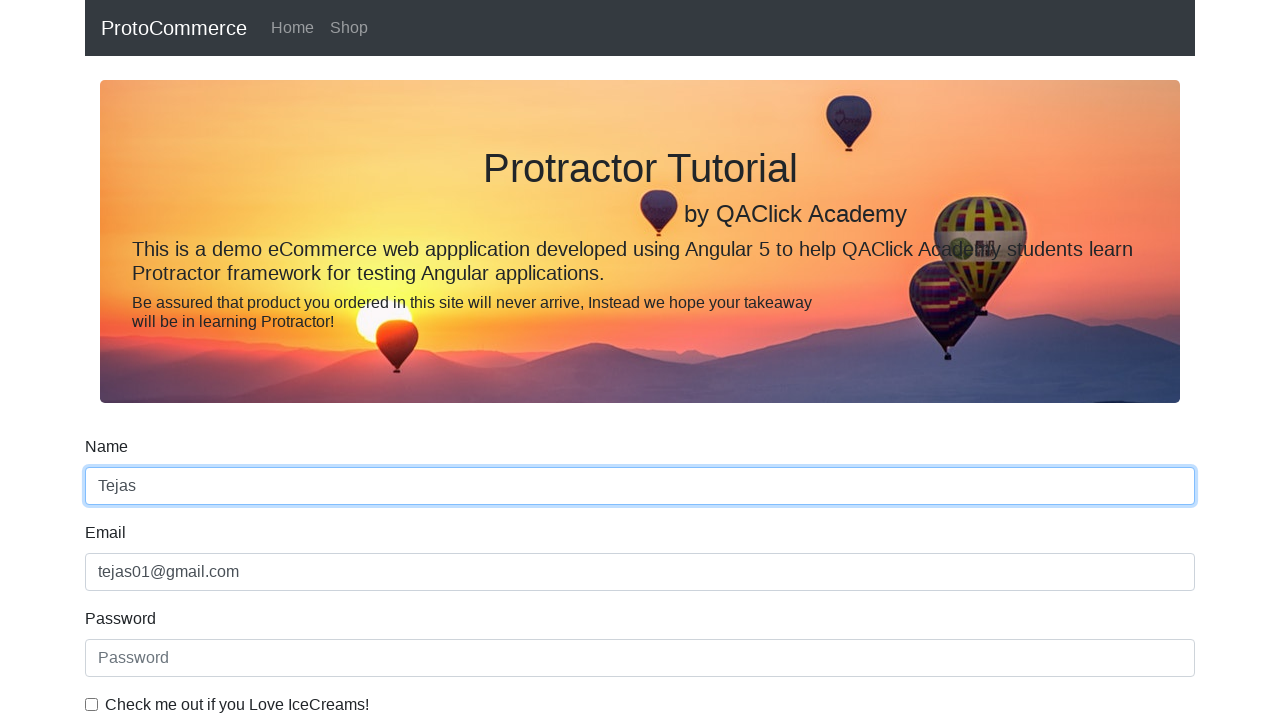

Clicked checkbox to accept terms at (92, 704) on #exampleCheck1
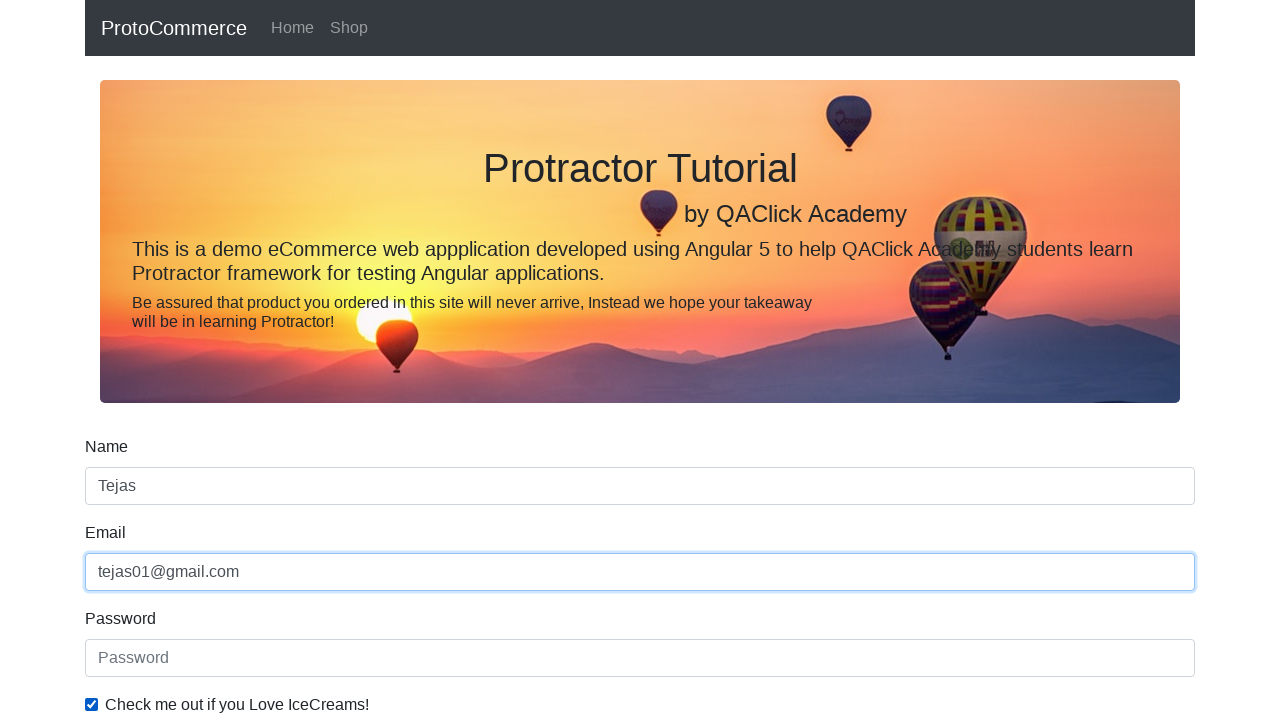

Selected first option from dropdown on #exampleFormControlSelect1
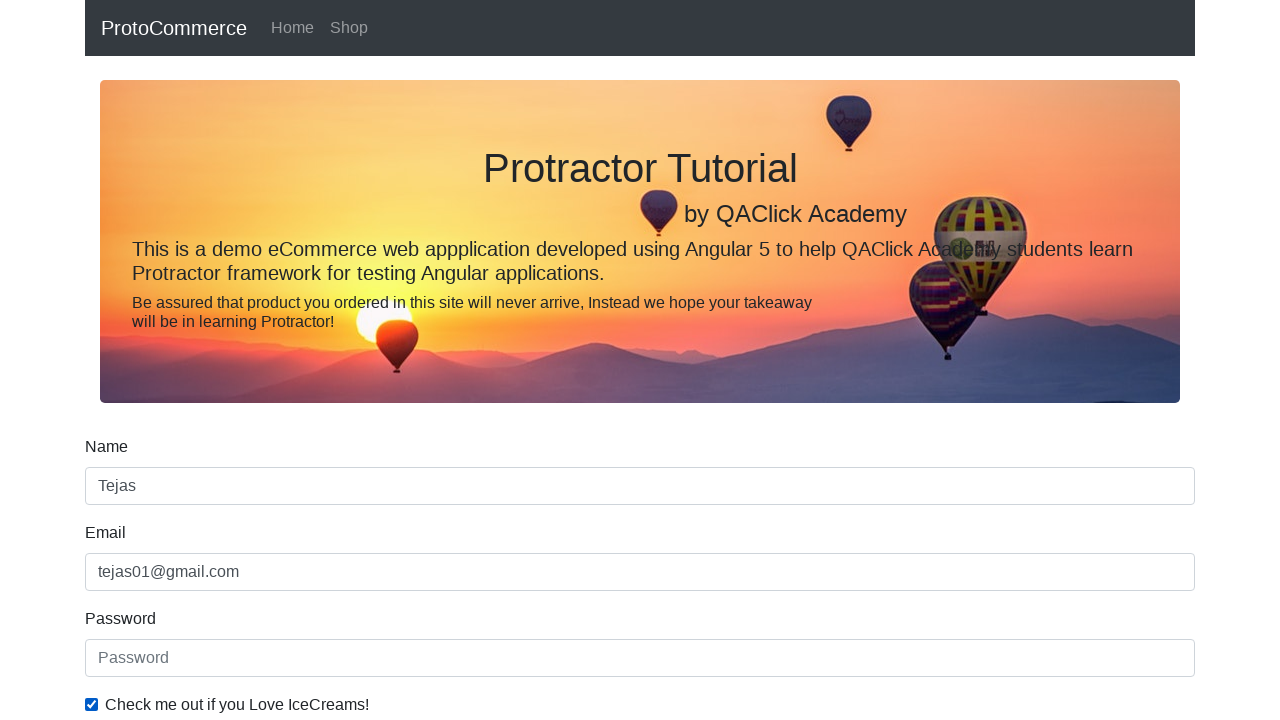

Selected first radio button option at (238, 360) on #inlineRadio1
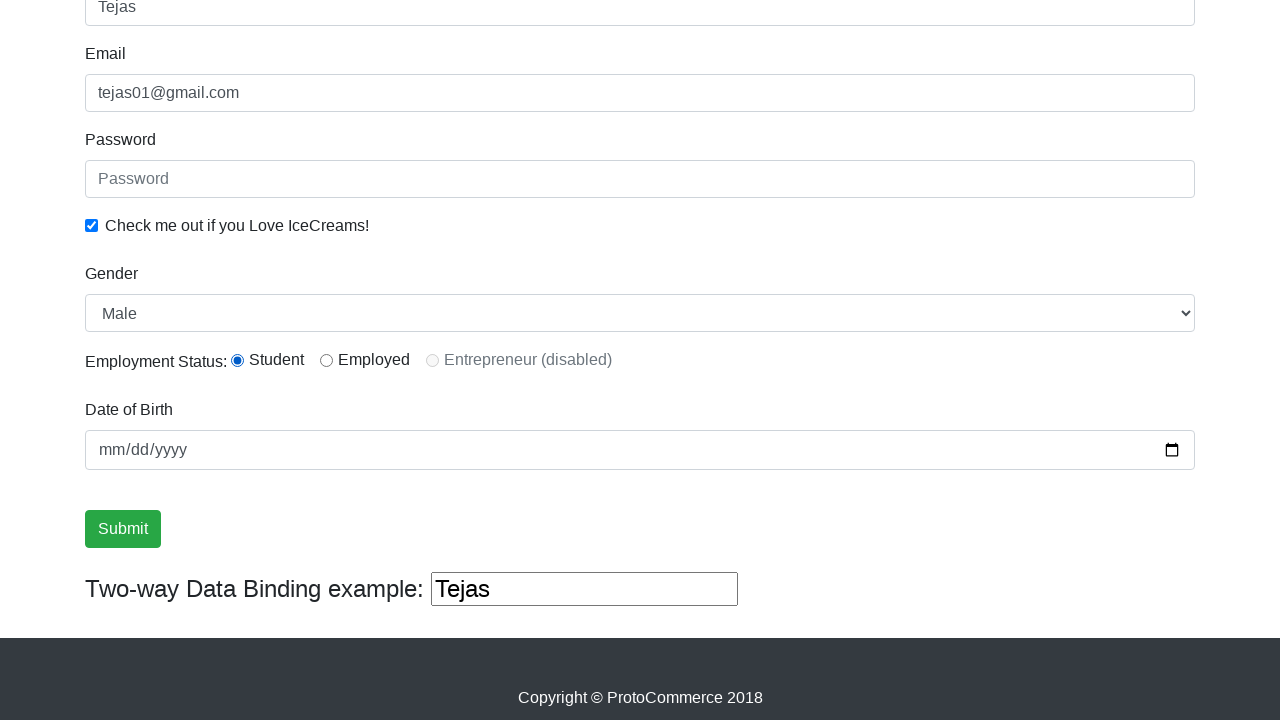

Filled date field with '1999-12-12' on input[type='date']
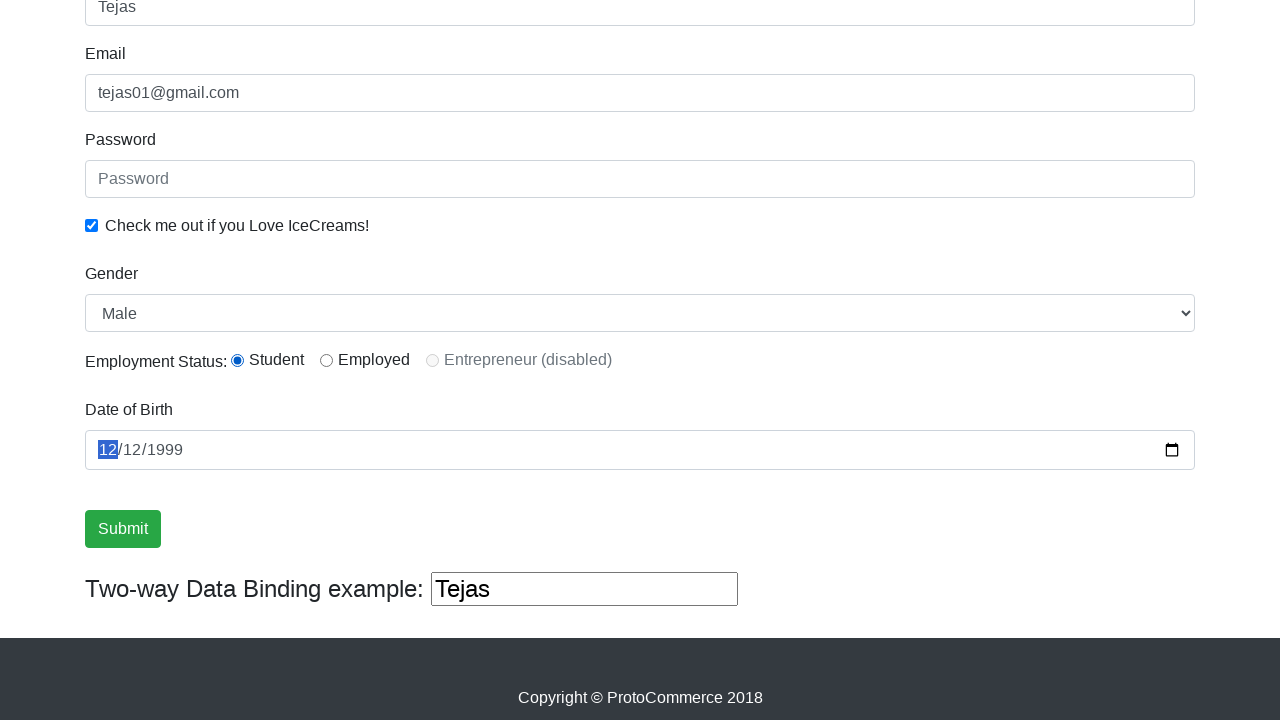

Clicked submit button to submit form at (123, 529) on input[type='submit']
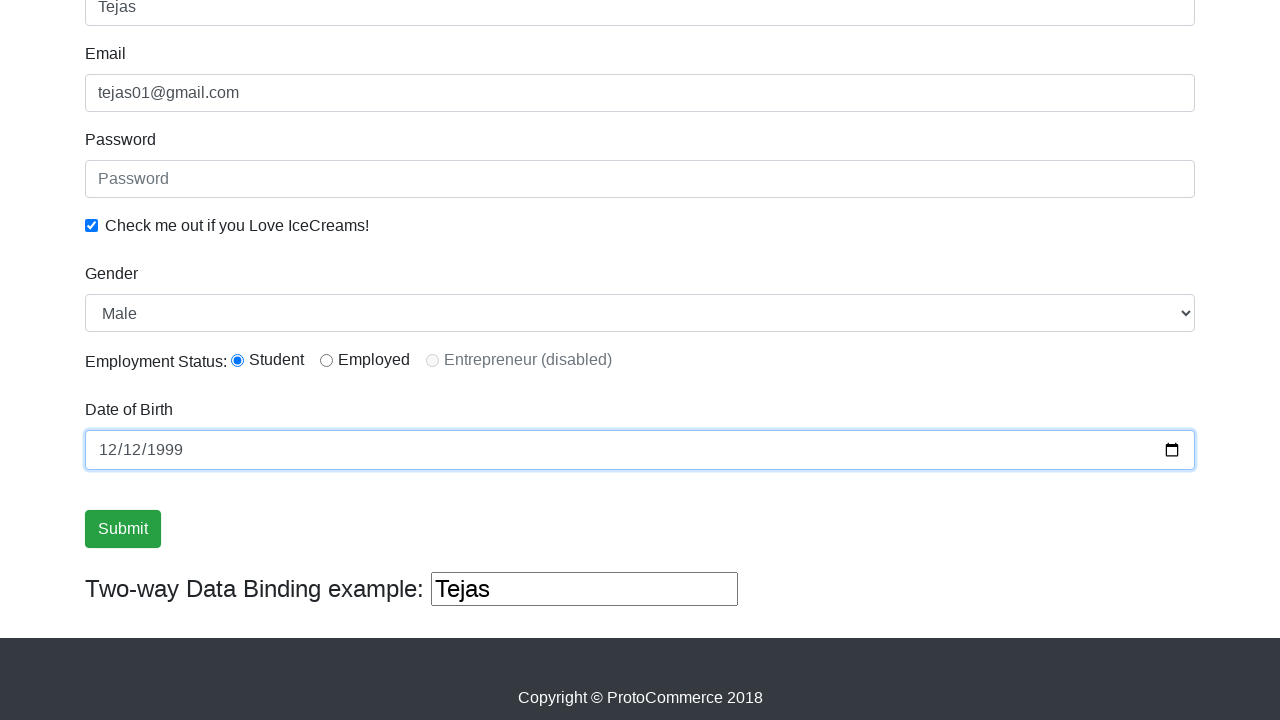

Form submission successful - success alert displayed
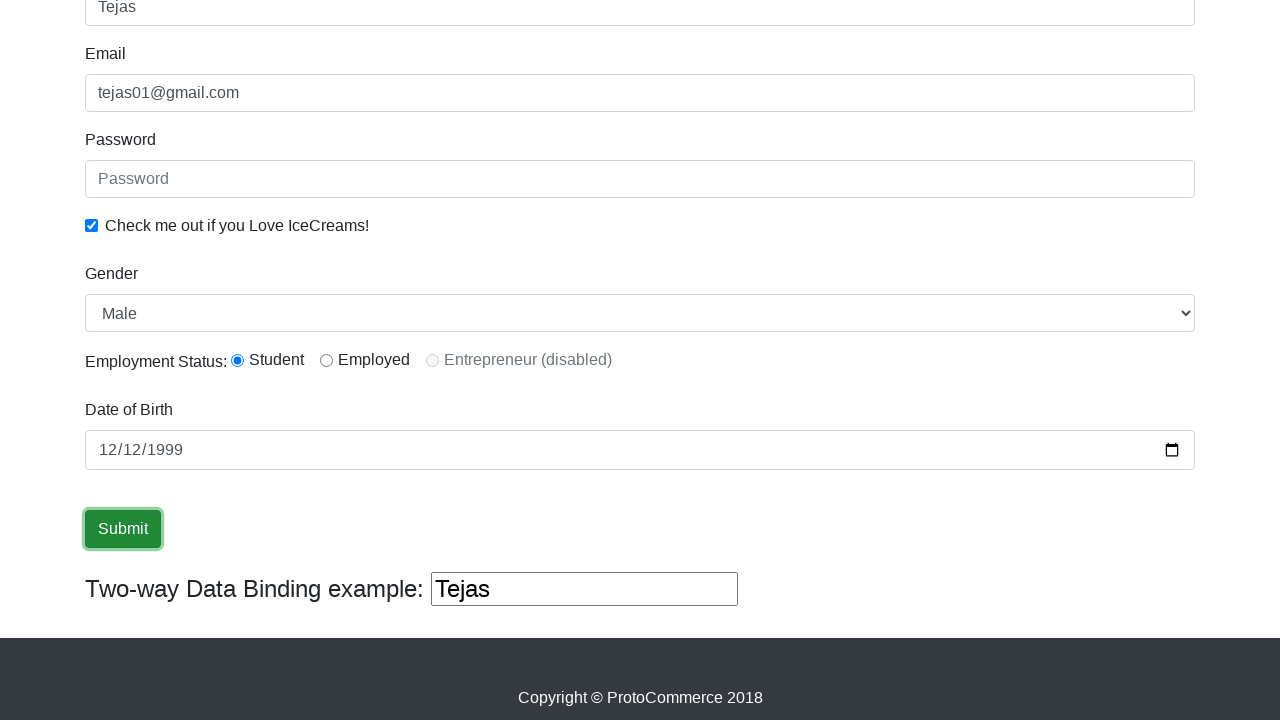

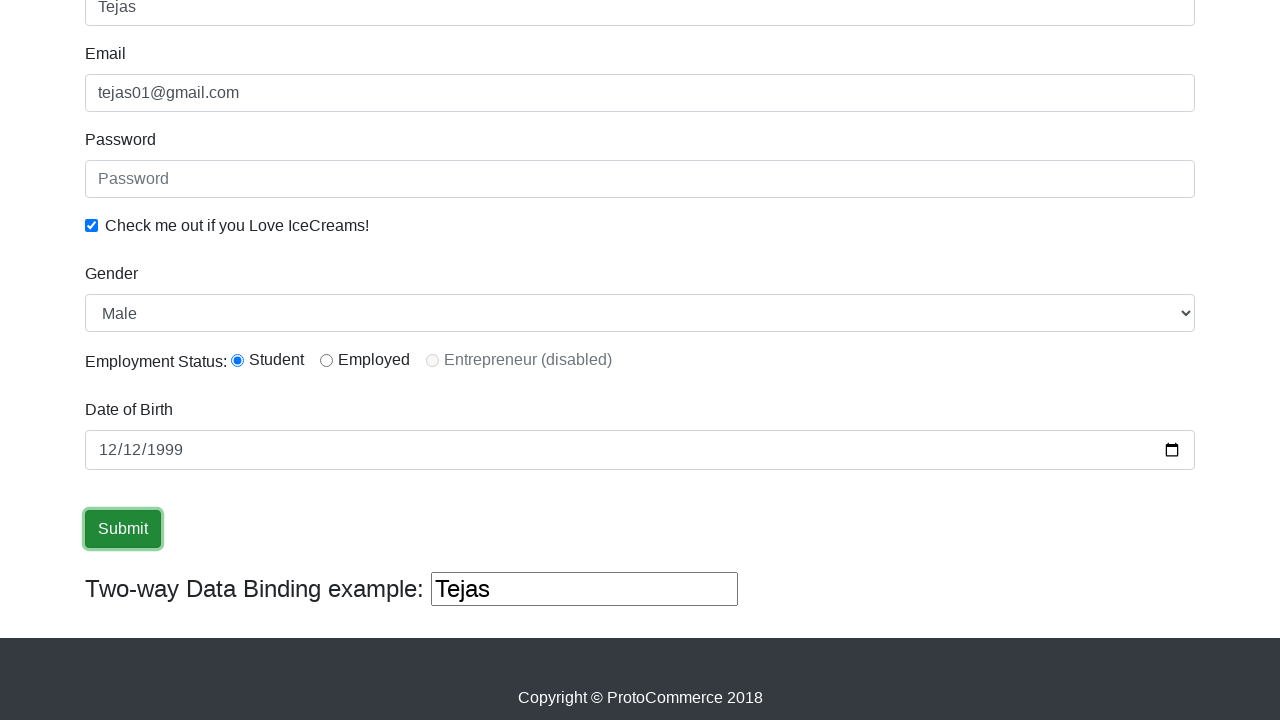